Tests clicking a button with a specific CSS class on the UI Test Automation Playground class attribute page

Starting URL: http://uitestingplayground.com/classattr

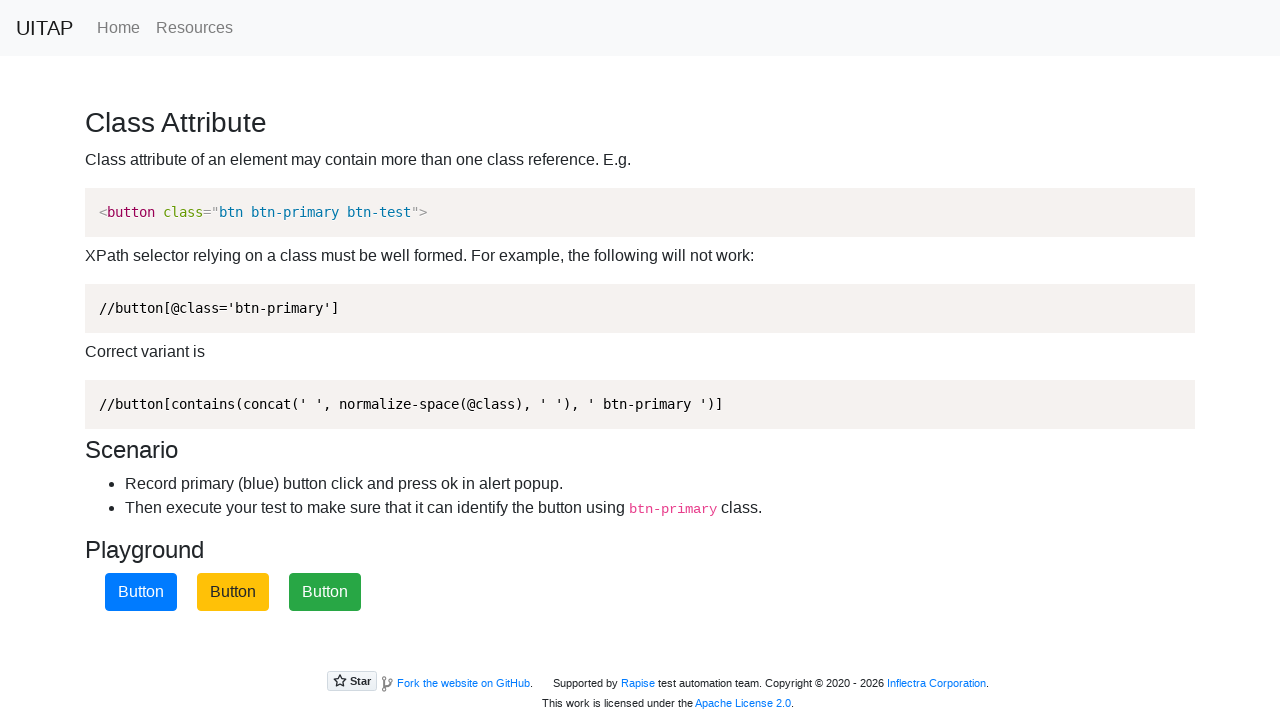

Navigated to UI Test Automation Playground class attribute page
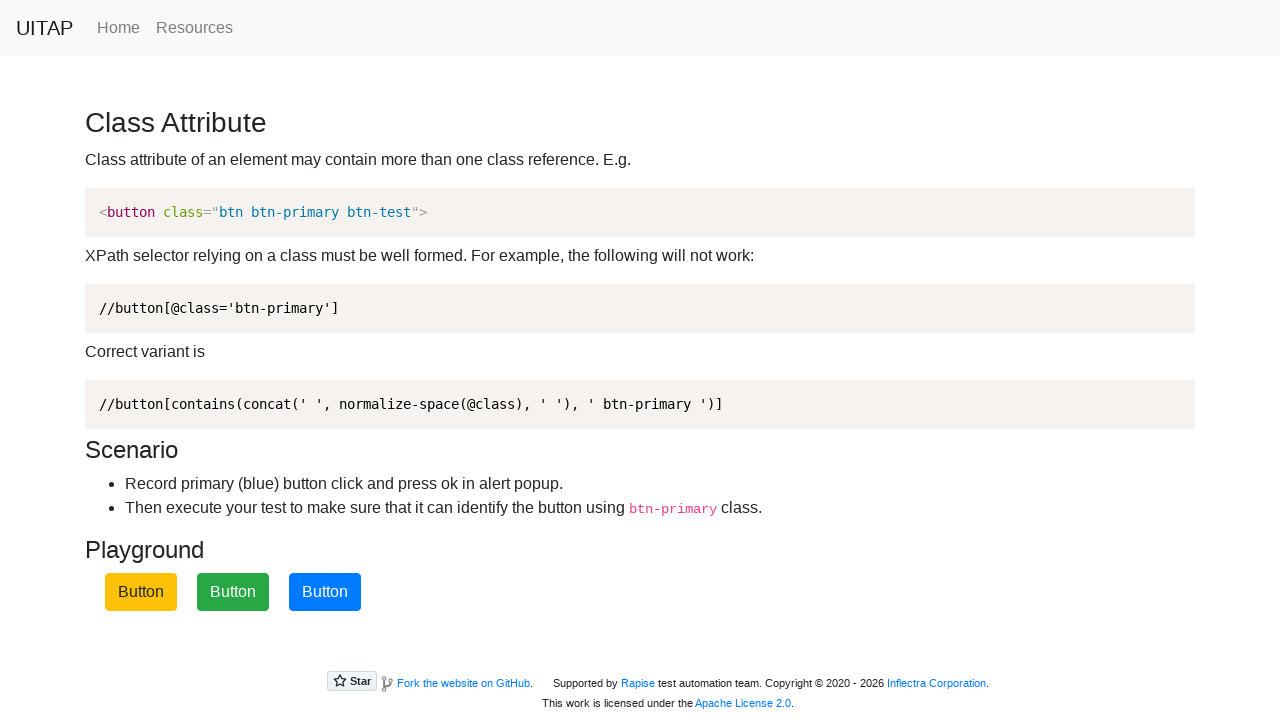

Clicked button with btn-primary CSS class at (325, 592) on button.btn-primary
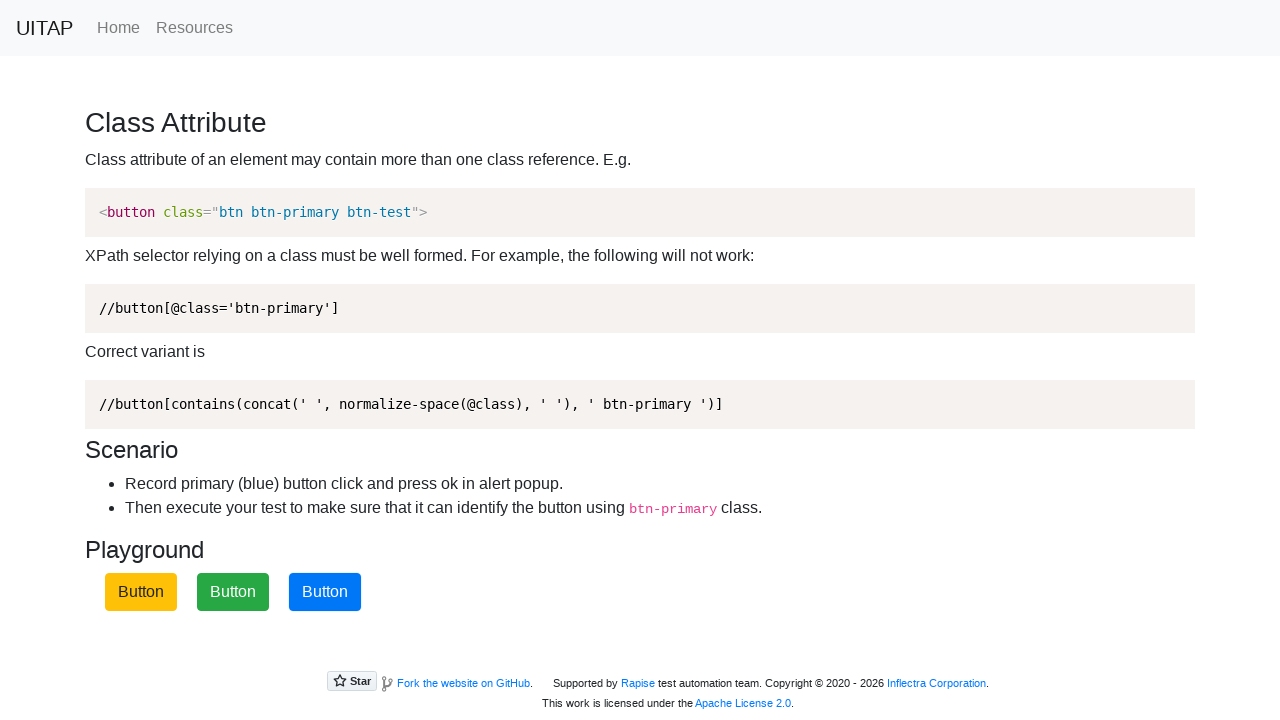

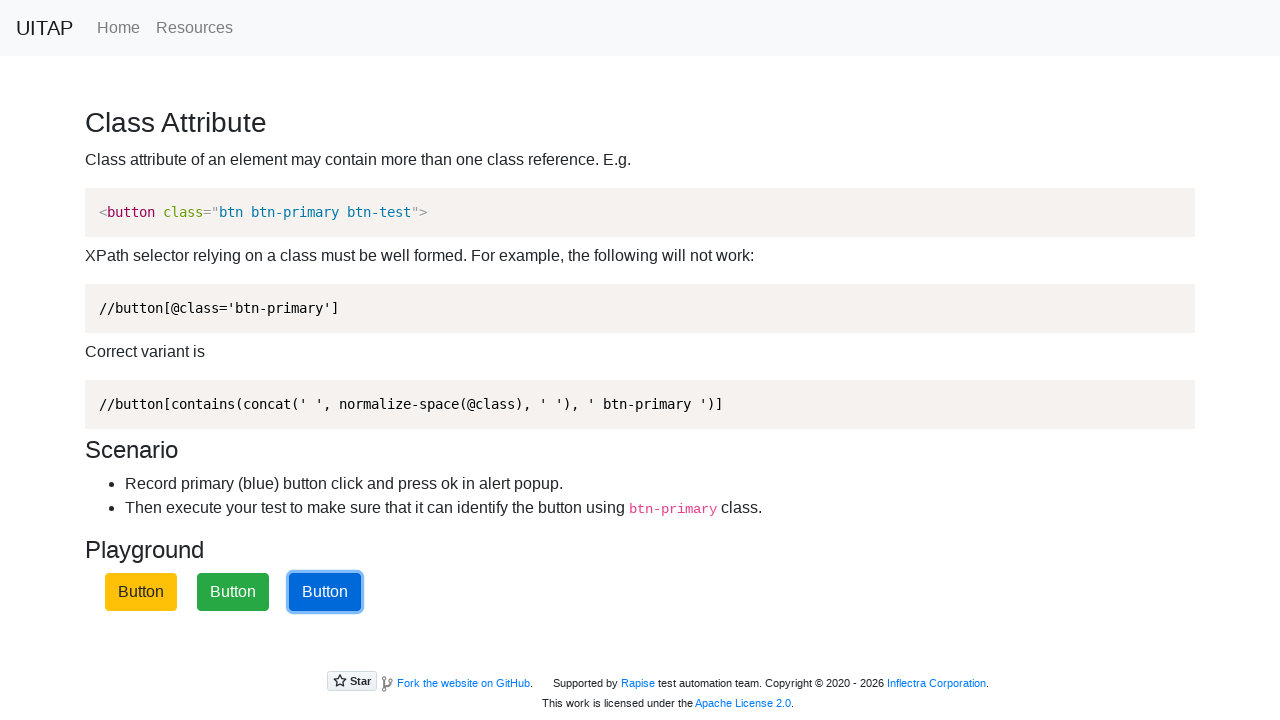